Tests JavaScript confirm dialog by clicking the JS Confirm button and dismissing/canceling the confirmation

Starting URL: http://the-internet.herokuapp.com/javascript_alerts

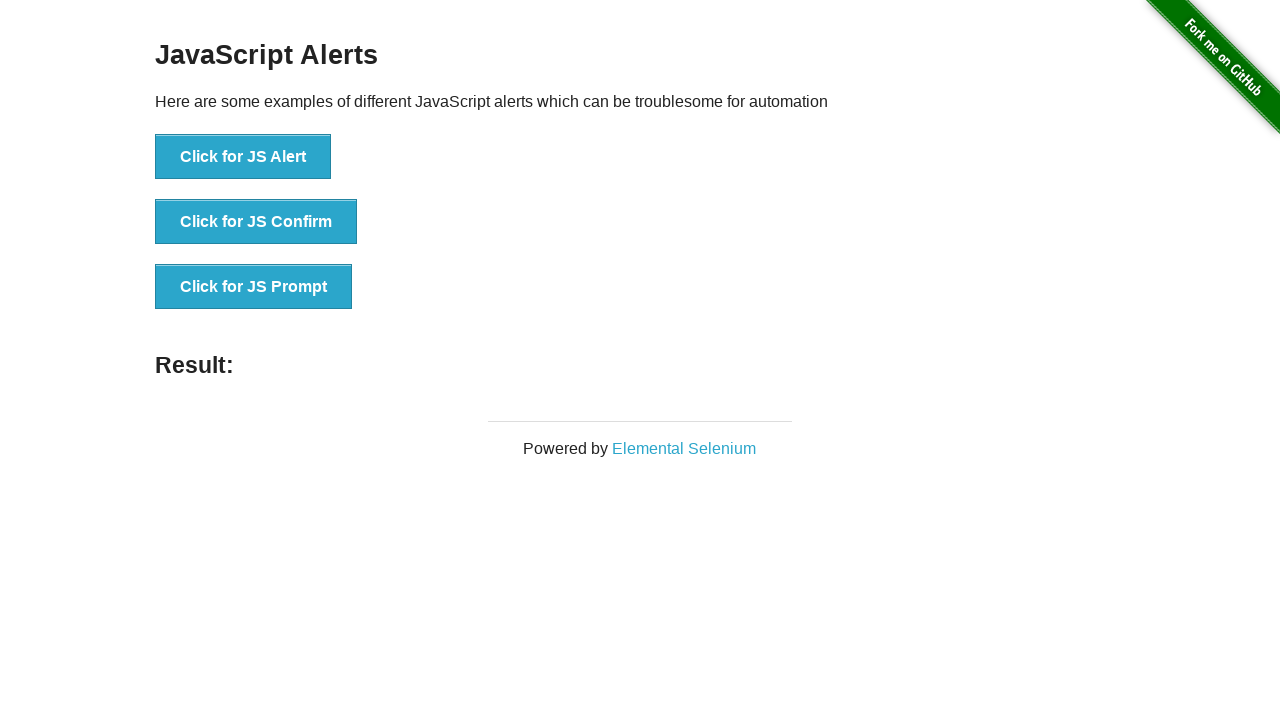

Clicked the JS Confirm button at (256, 222) on xpath=//button[text()='Click for JS Confirm']
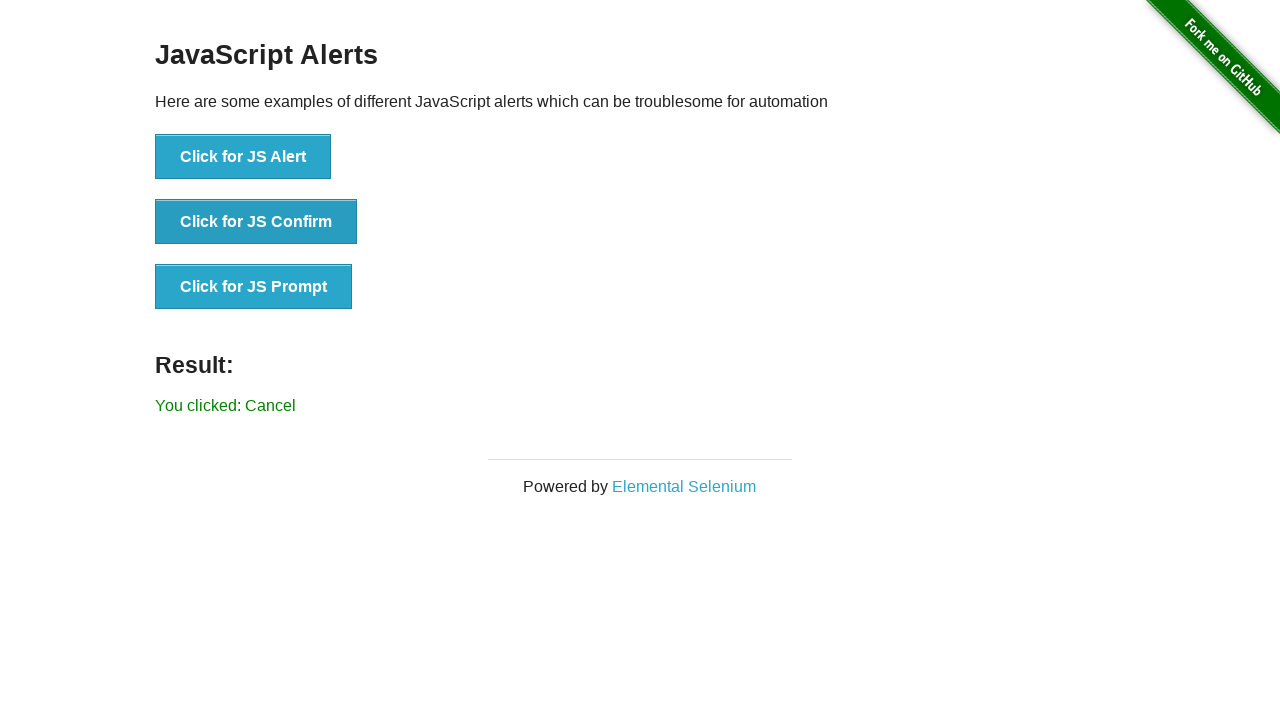

Set up dialog handler to dismiss the confirmation dialog
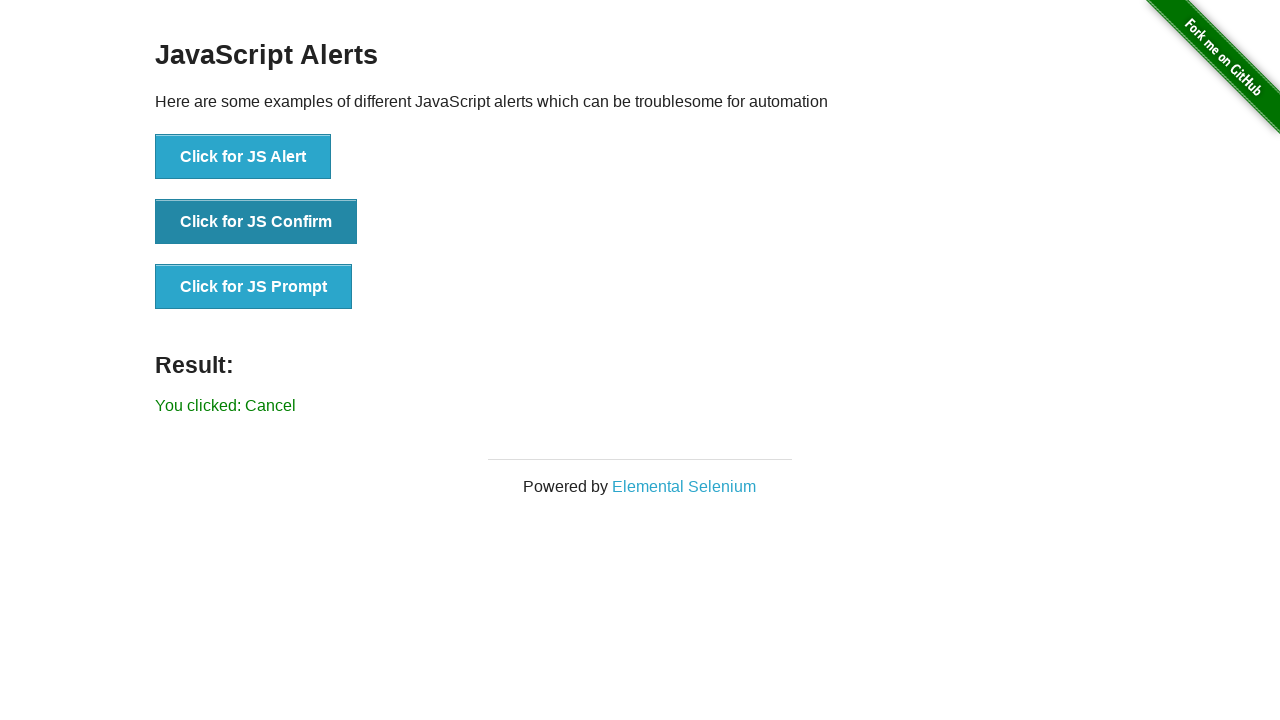

Confirmed that 'You clicked: Cancel' message appeared after dismissing the dialog
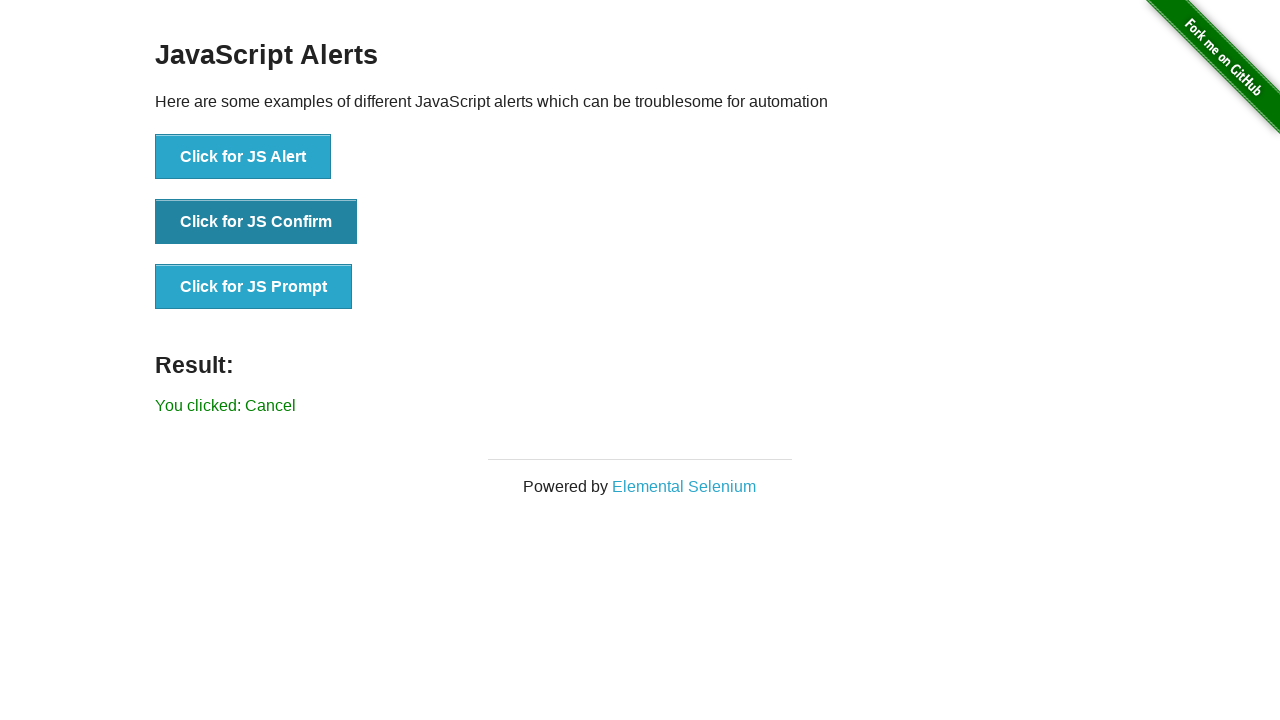

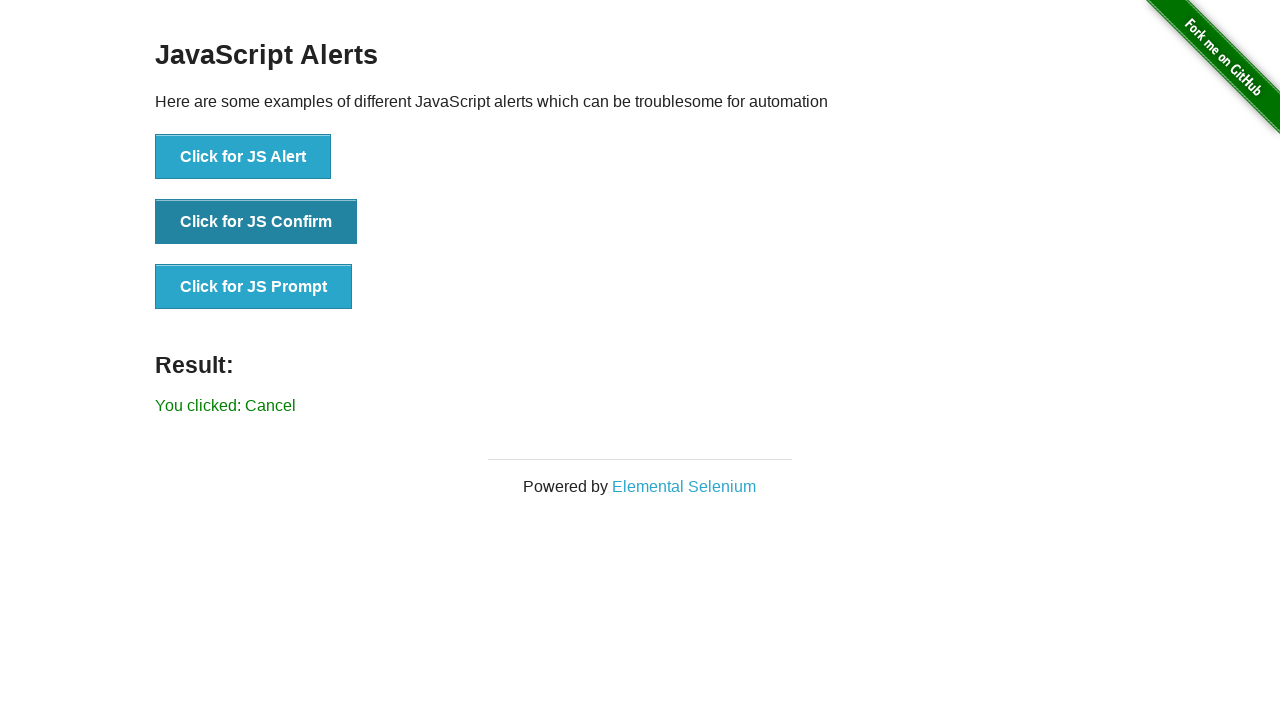